Tests clicking on the home banner element by class name on the DemoQA homepage

Starting URL: https://demoqa.com/

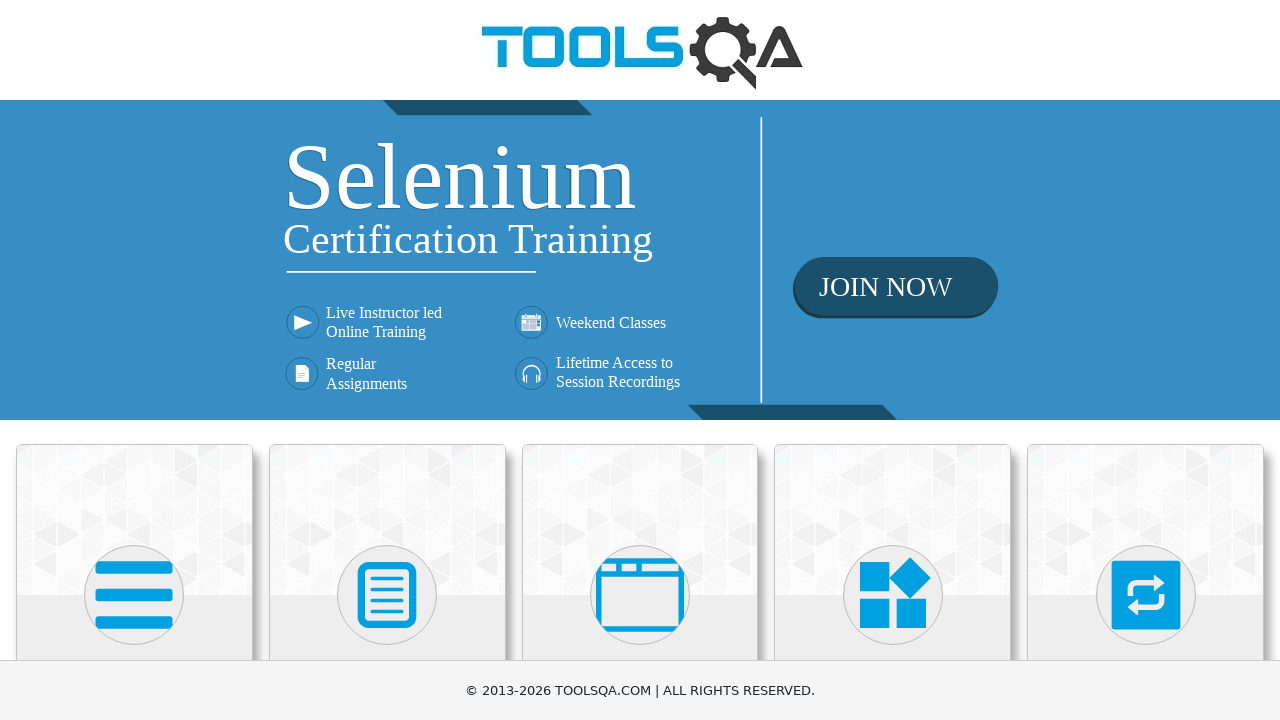

Clicked home banner element by class name on DemoQA homepage at (640, 260) on .home-banner
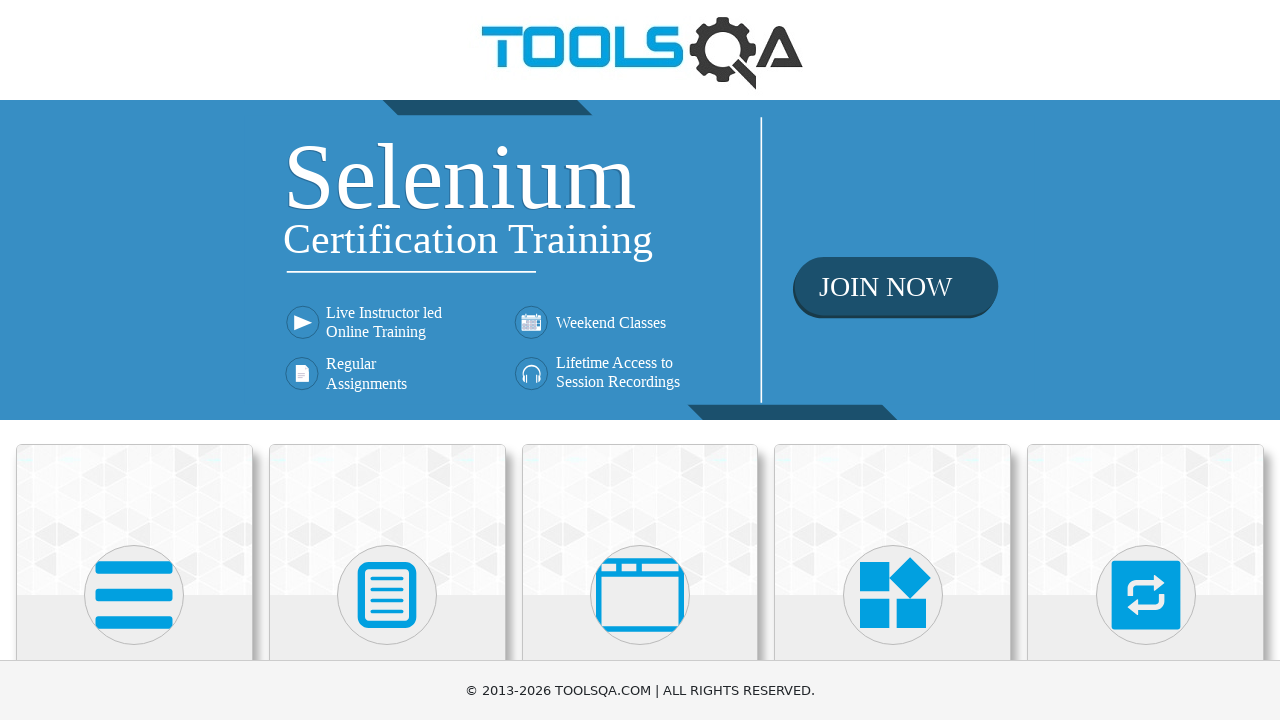

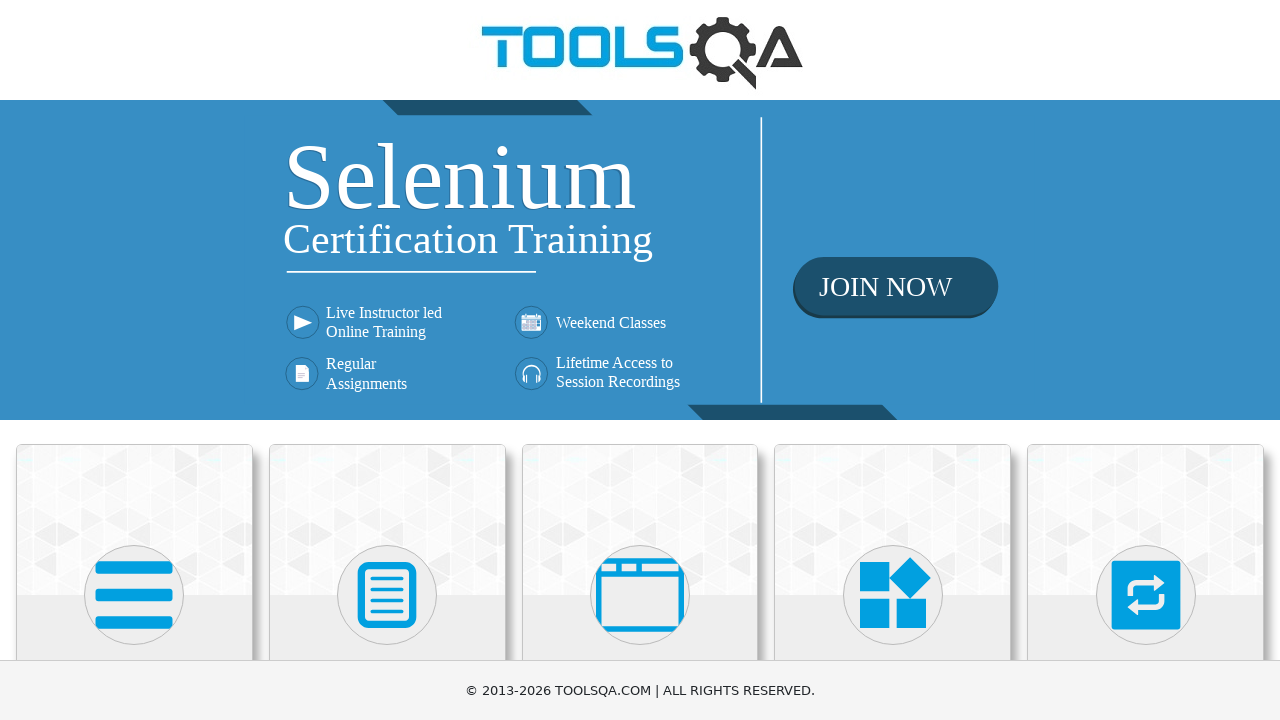